Navigates to the ParaBank registration page and clicks the Register button to test form submission without filling any fields

Starting URL: https://parabank.parasoft.com/parabank/register.htm

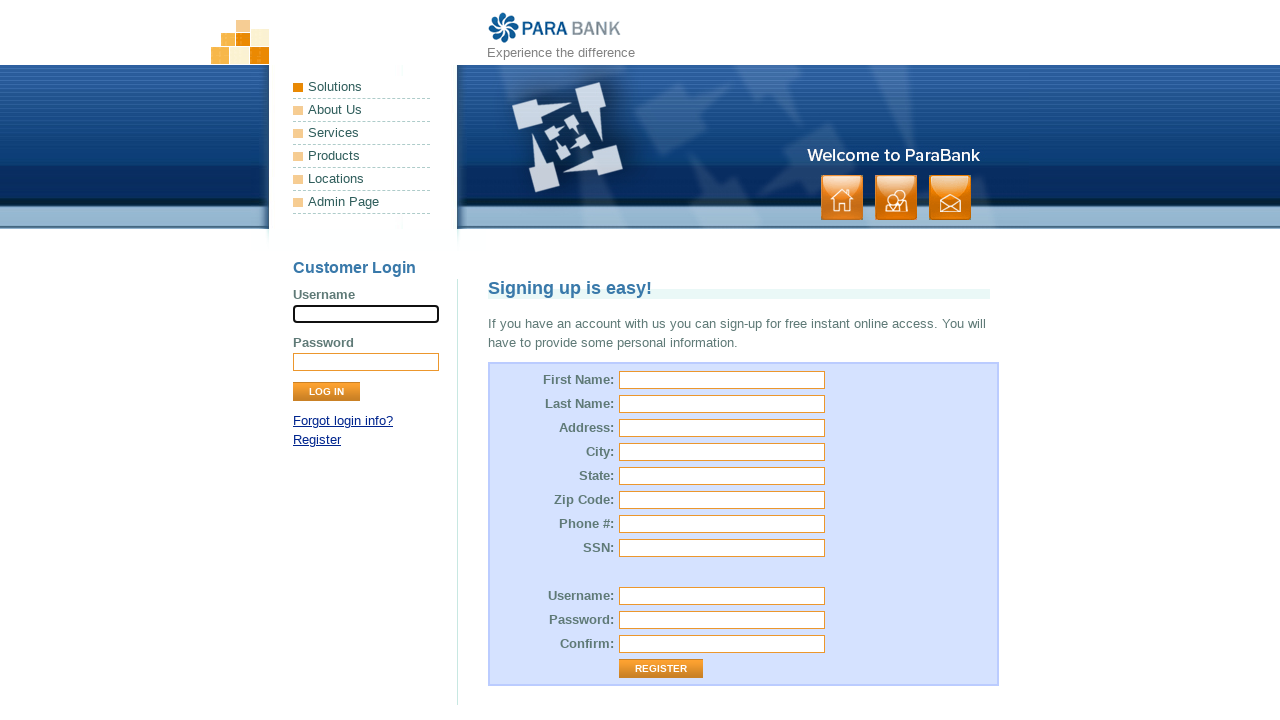

Navigated to ParaBank registration page
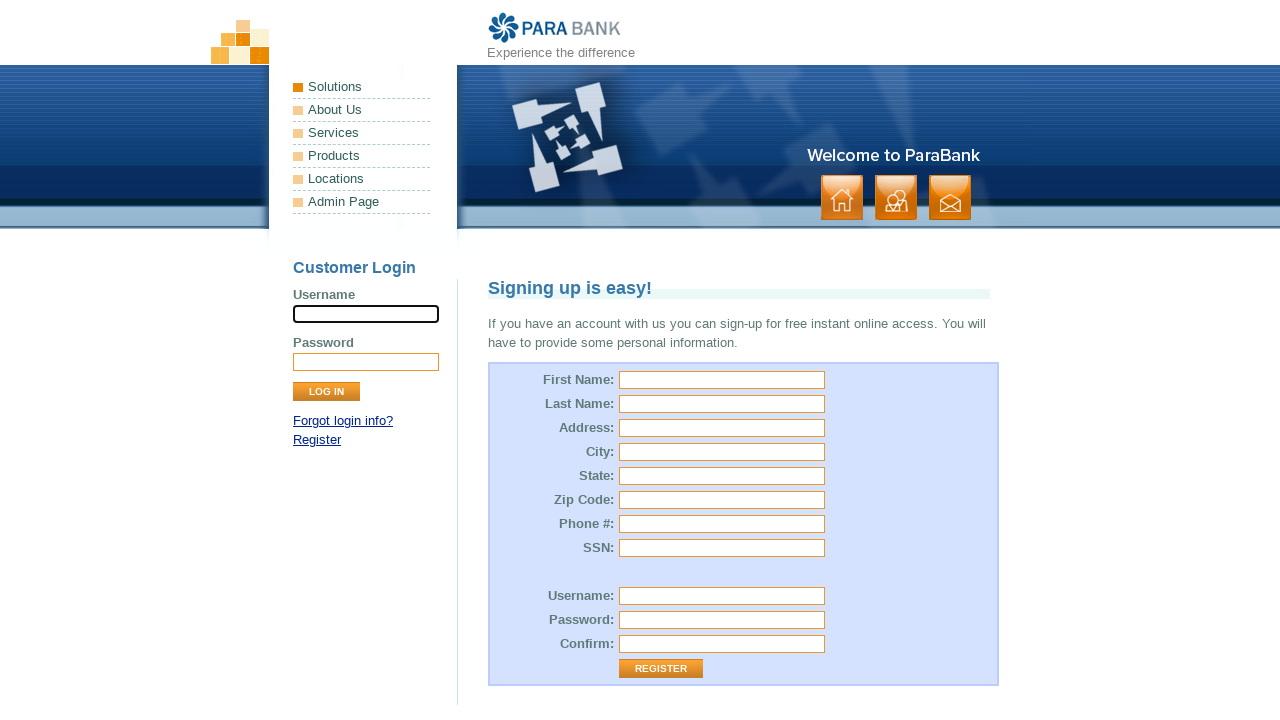

Clicked Register button to test form submission without filling any fields at (661, 669) on input[value='Register']
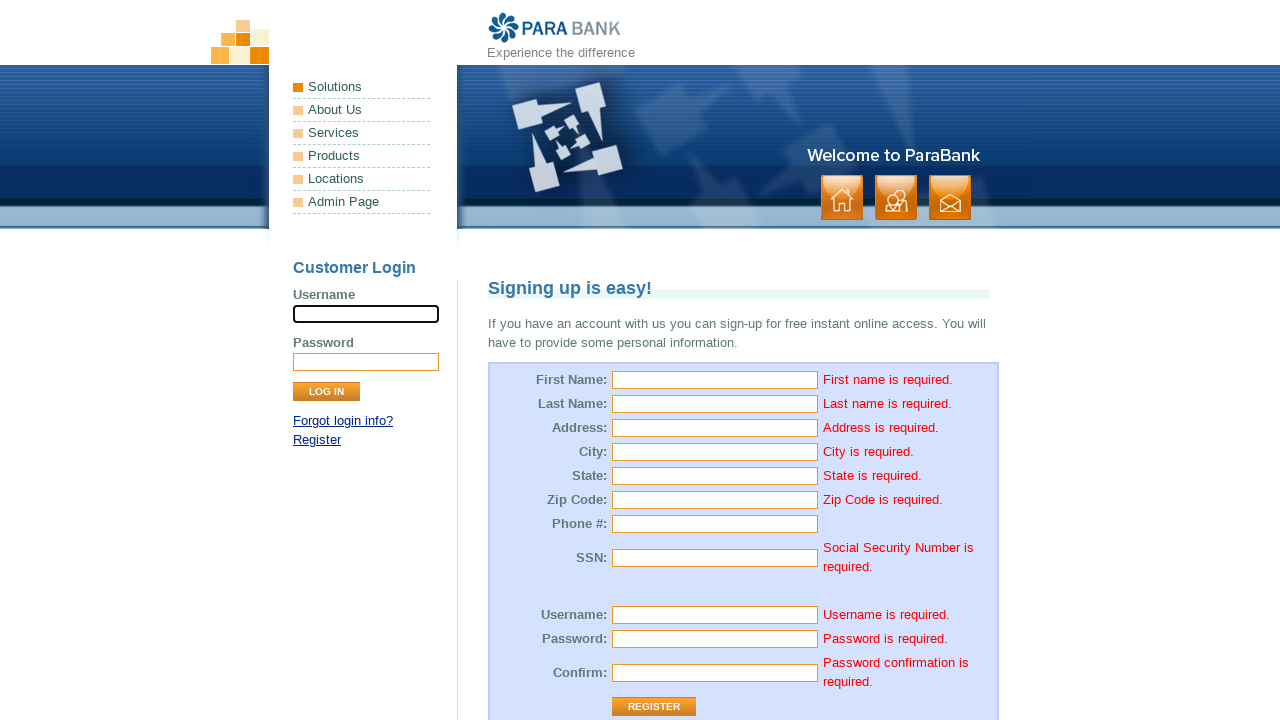

Waited for page to load after form submission
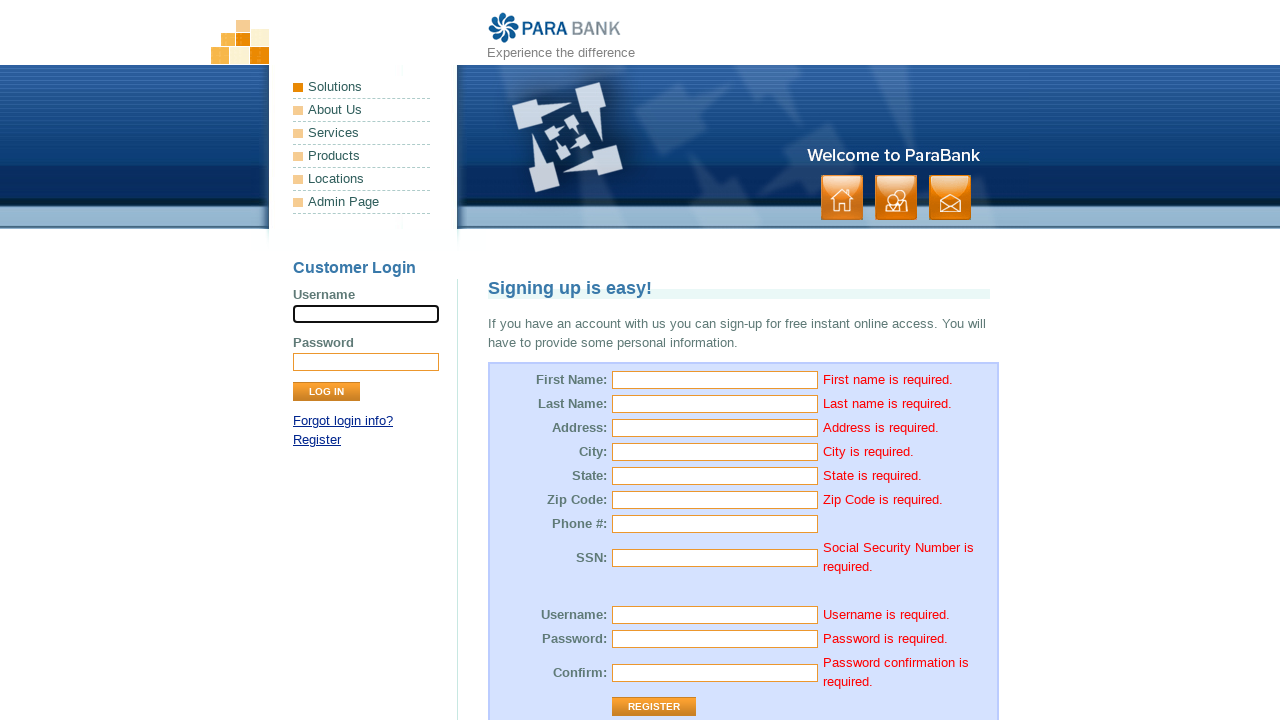

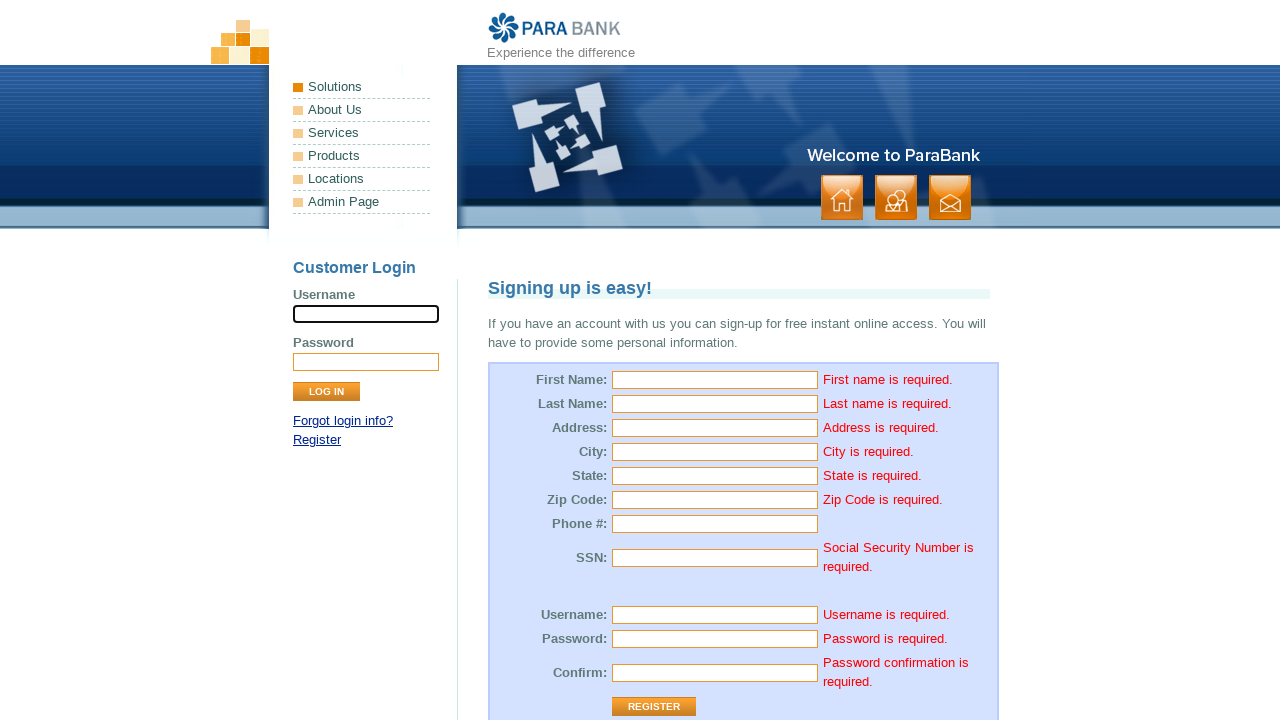